Tests dynamic loading by clicking start button and waiting for loading element to become invisible with 10 second wait

Starting URL: https://automationfc.github.io/dynamic-loading/

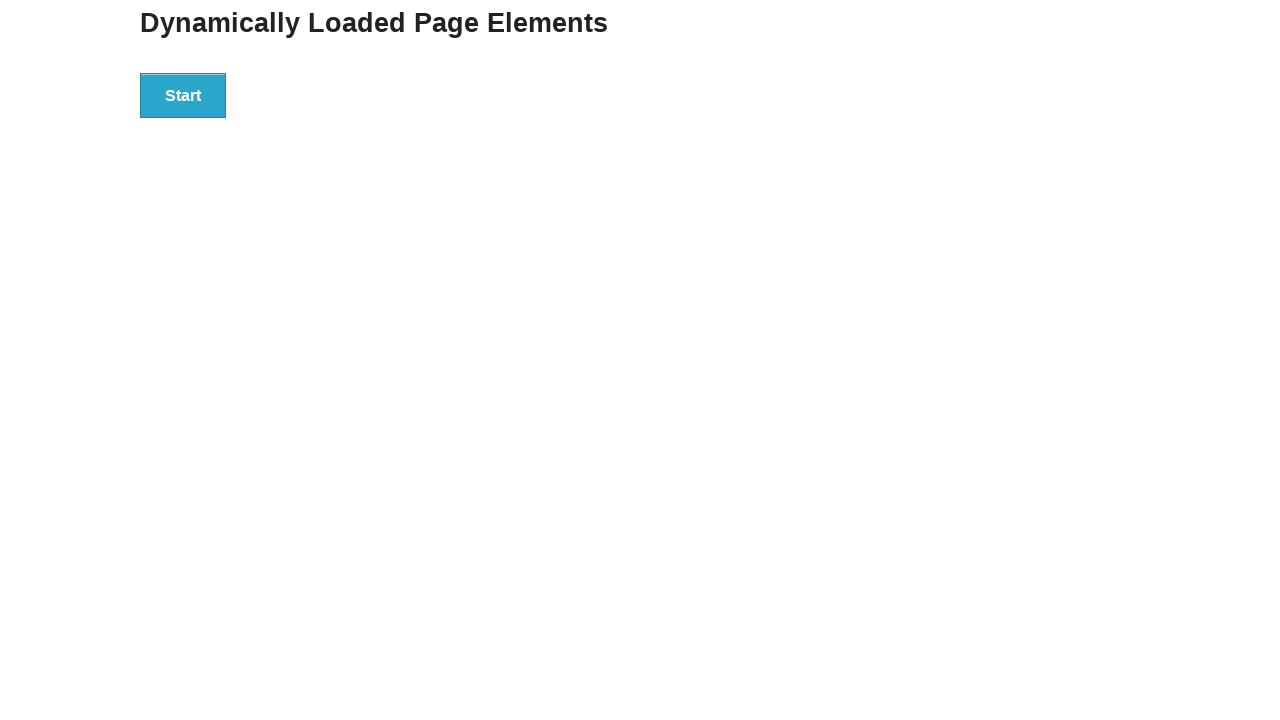

Clicked start button to trigger dynamic loading at (183, 95) on div#start button
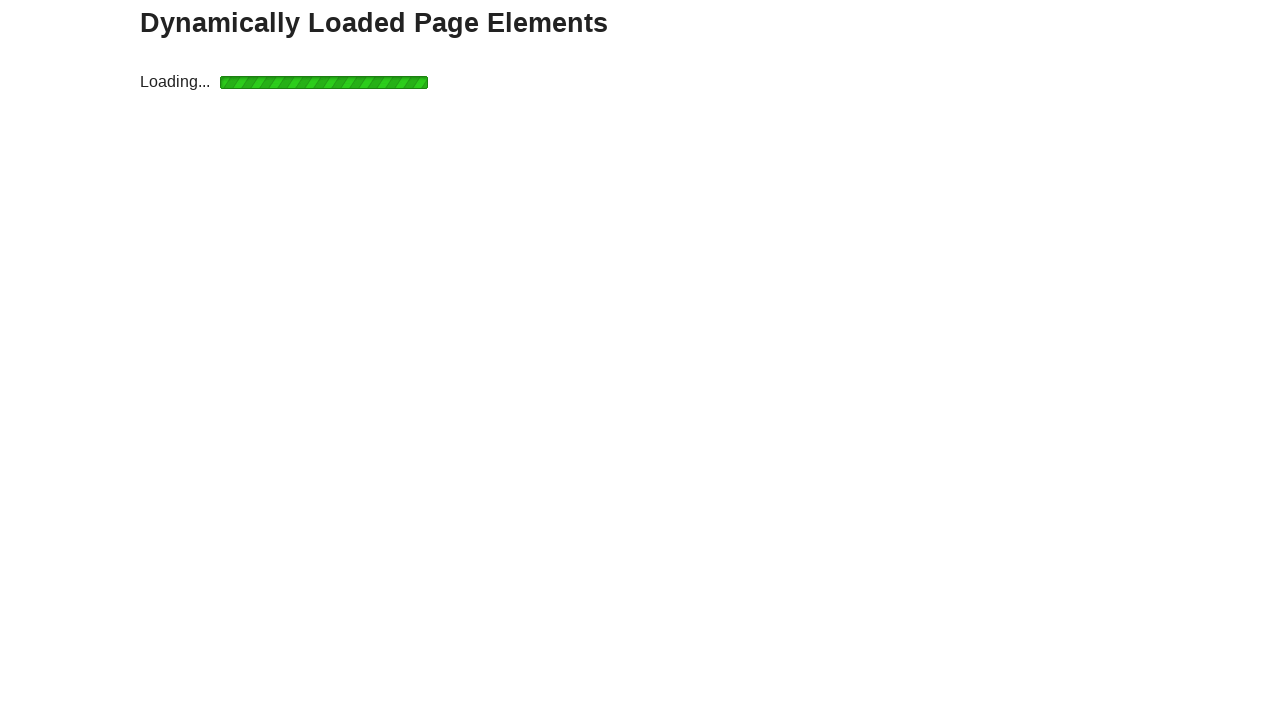

Loading element became invisible after 10 second wait
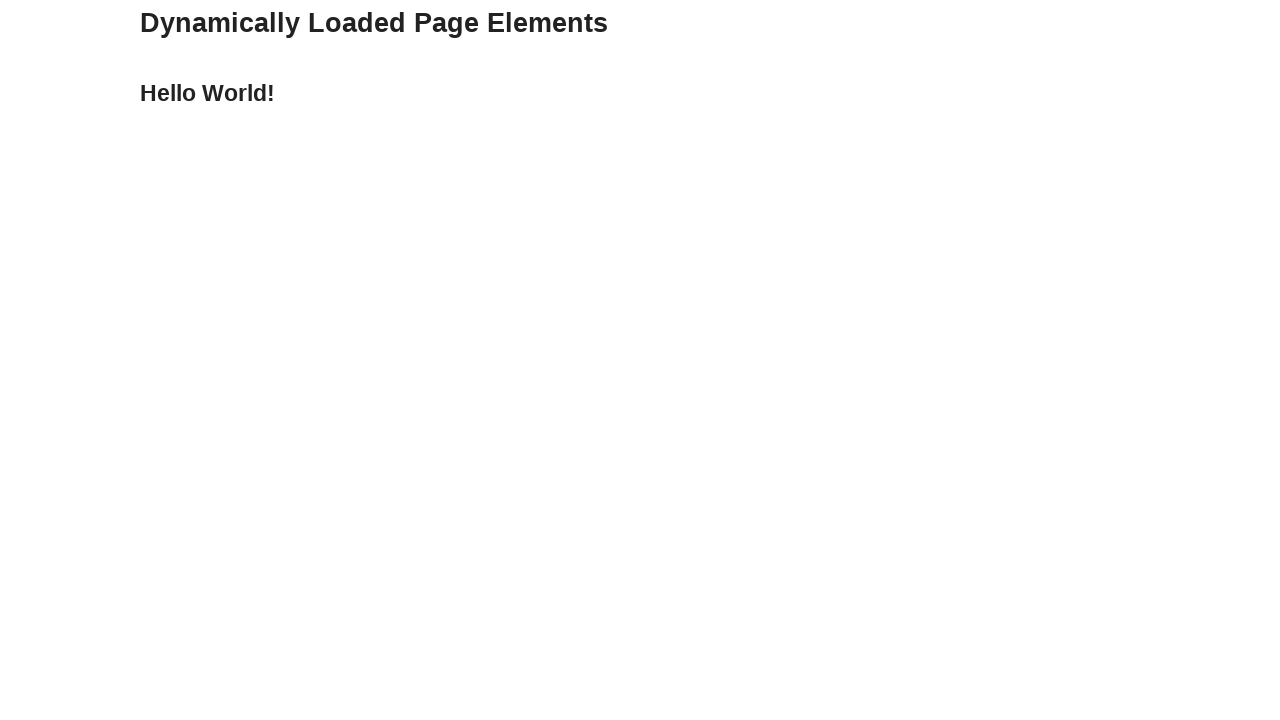

Verified finish element displays 'Hello World!' text
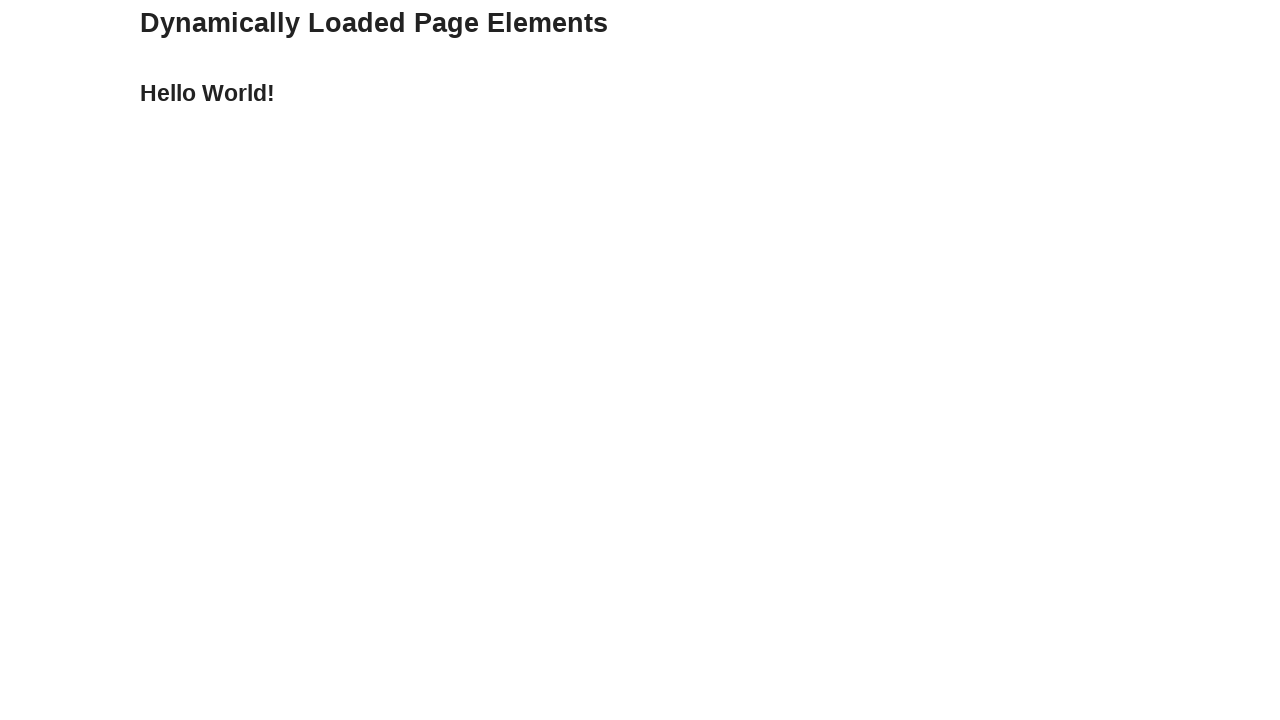

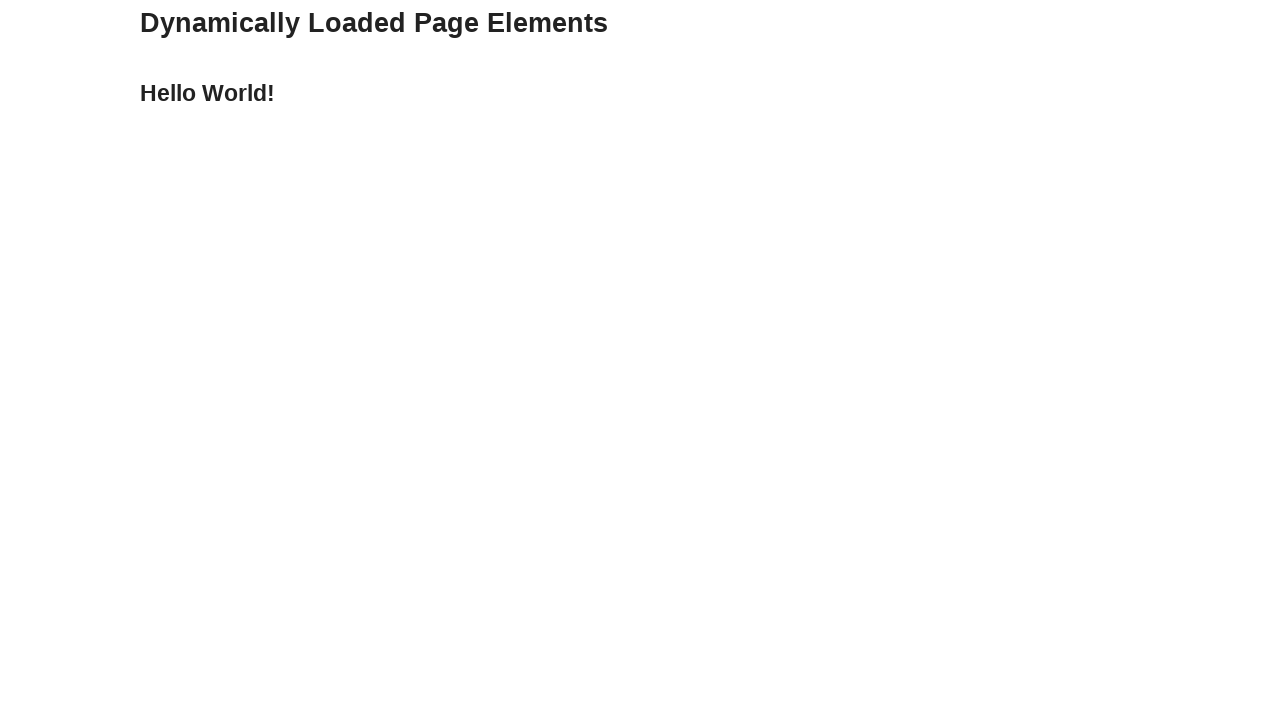